Tests right-click context menu functionality by performing a context click on a designated area and verifying the context menu appears with its menu items

Starting URL: https://moatazeldebsy.github.io/test-automation-practices/#/context-menu

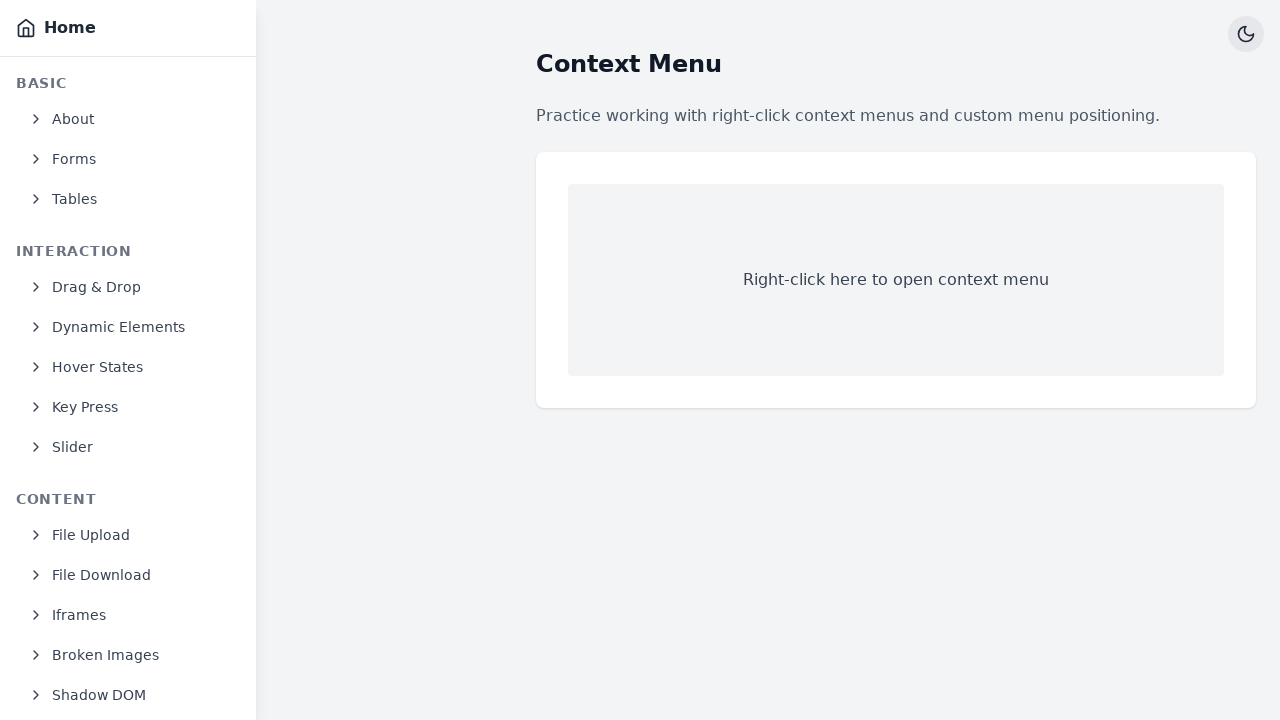

Located context menu area element
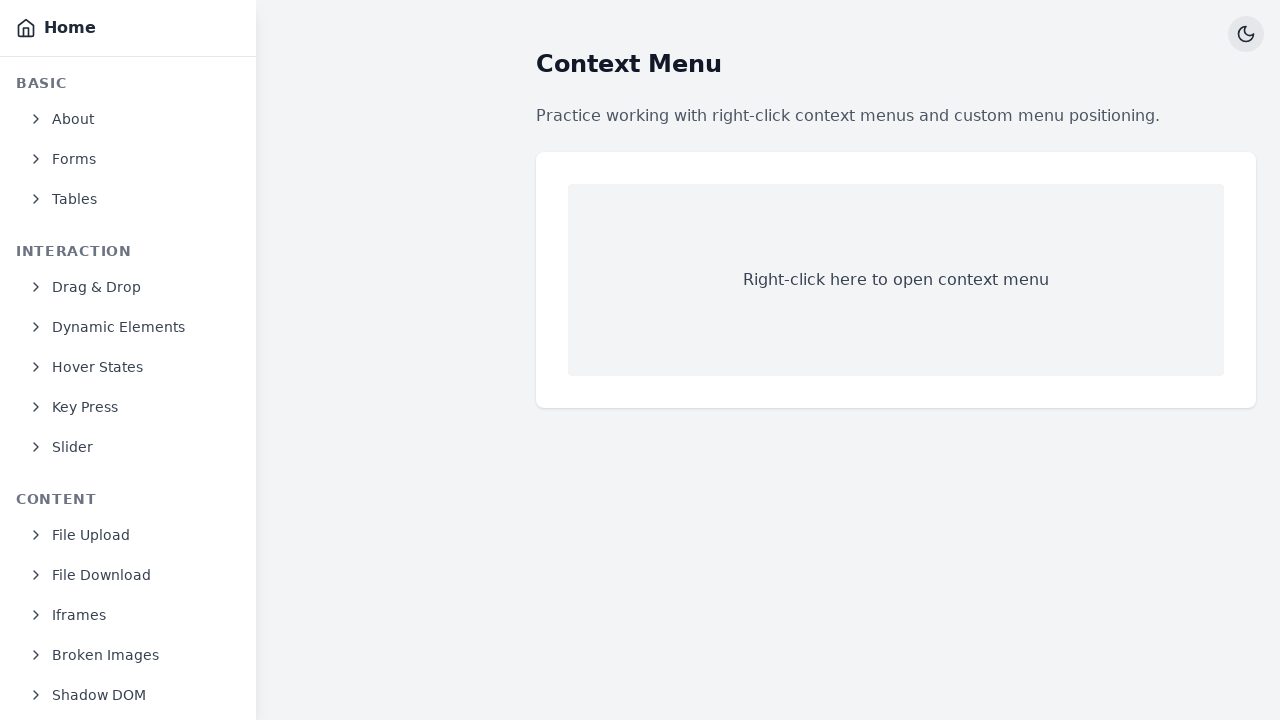

Performed right-click on context menu area at (896, 280) on xpath=//div[@data-test='context-menu-area']
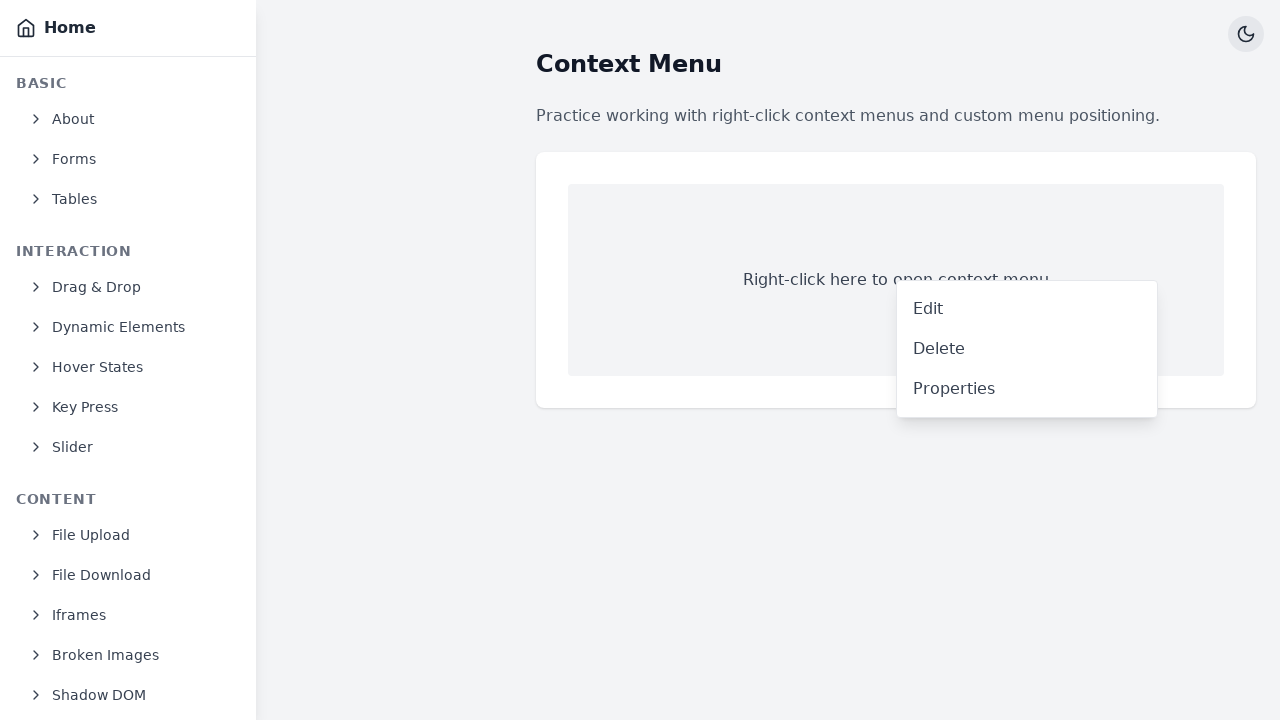

Context menu appeared and is visible
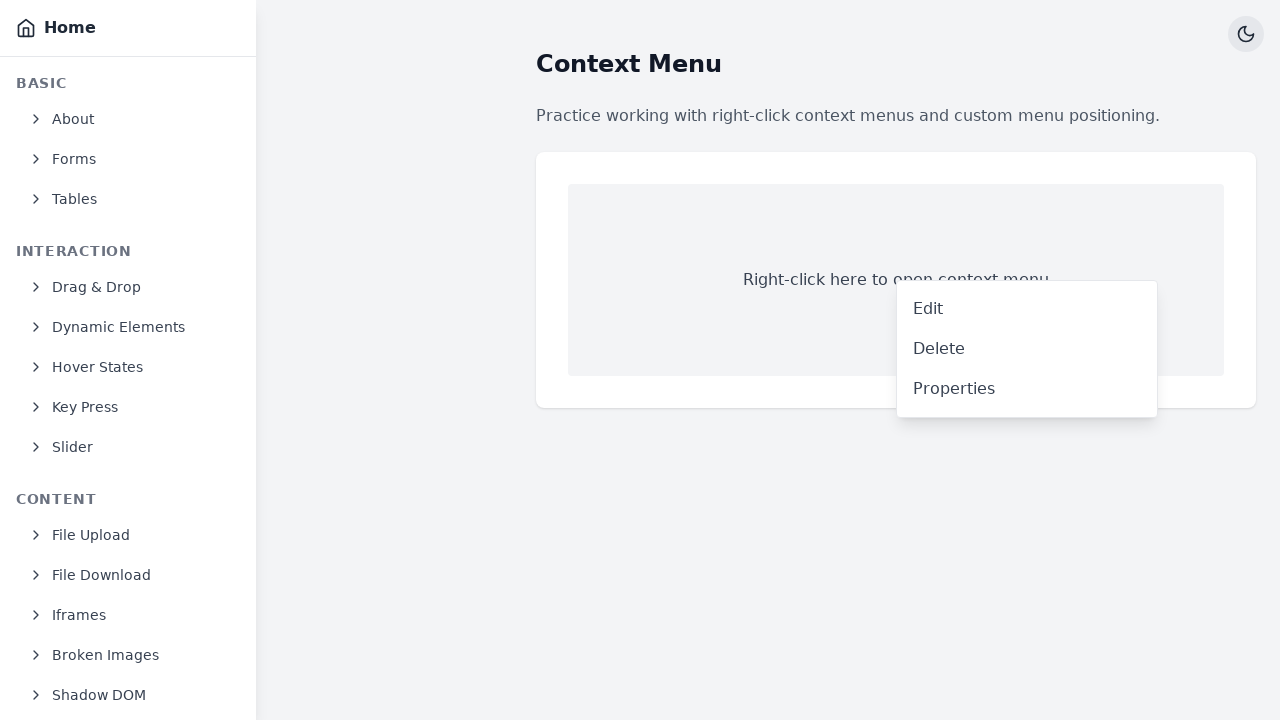

First context menu button is visible and accessible
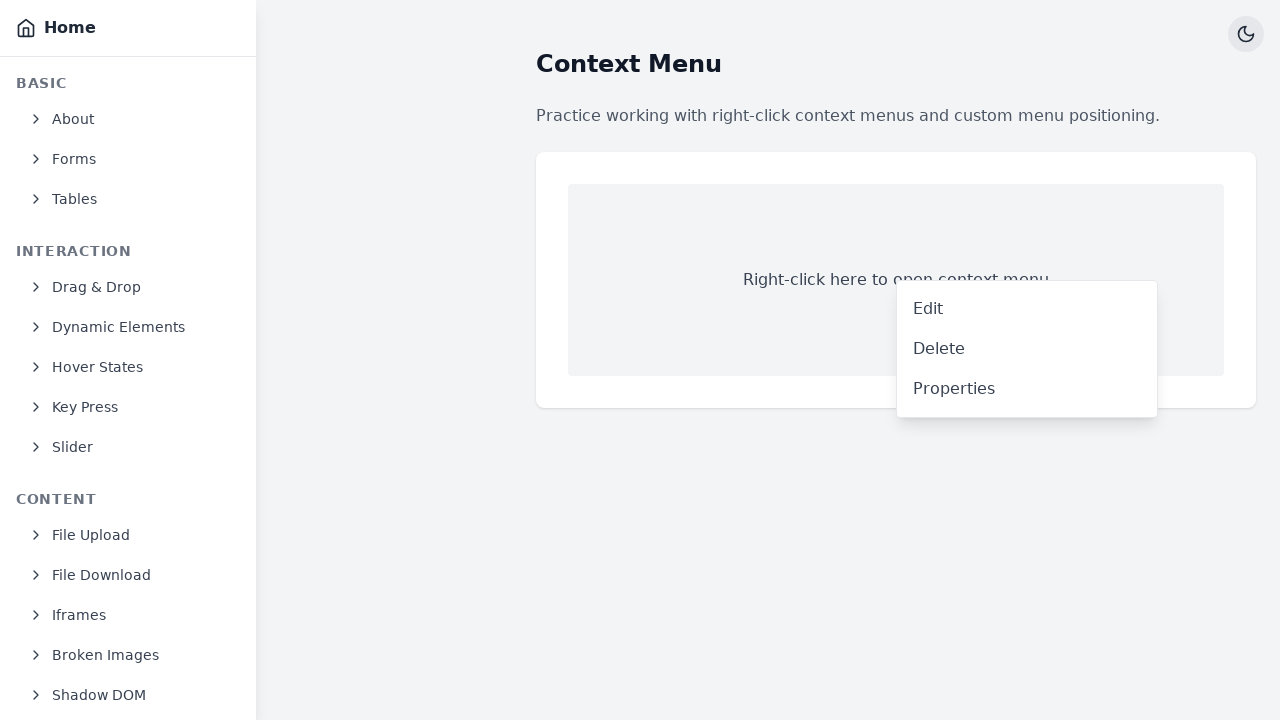

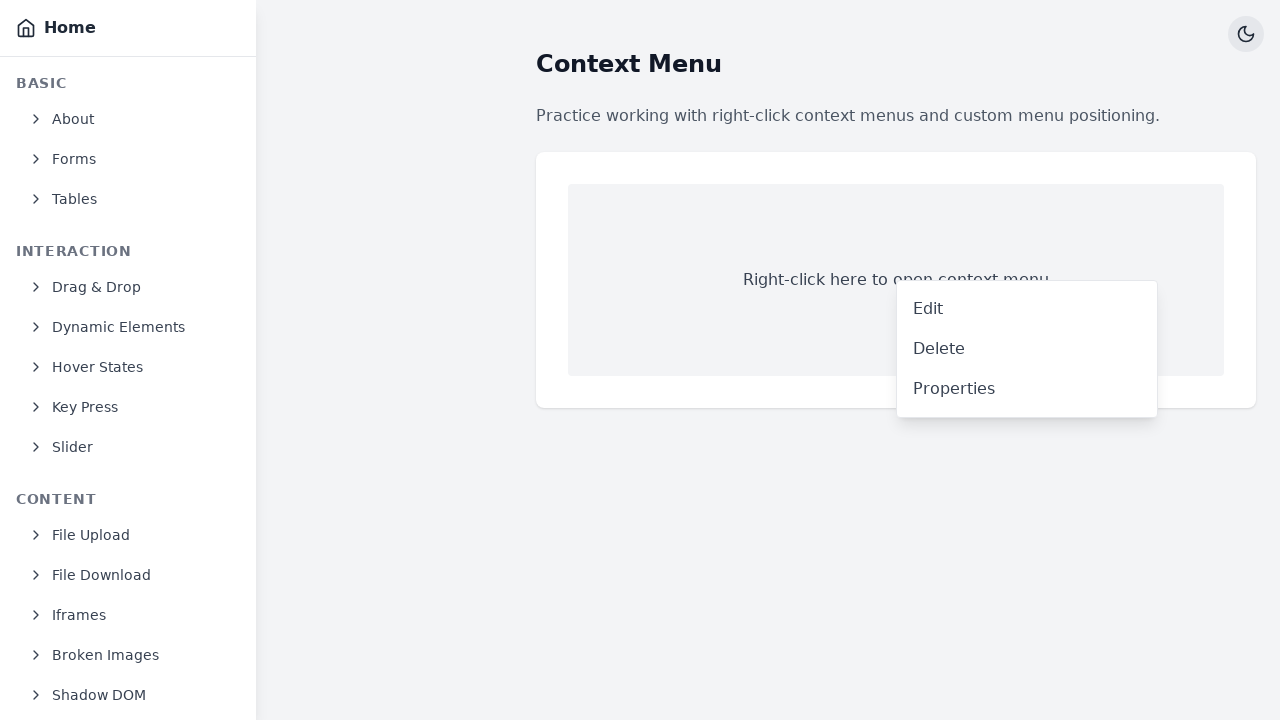